Tests that images load correctly on a page by waiting for visibility and verifying image element attributes

Starting URL: https://bonigarcia.dev/selenium-webdriver-java/loading-images.html

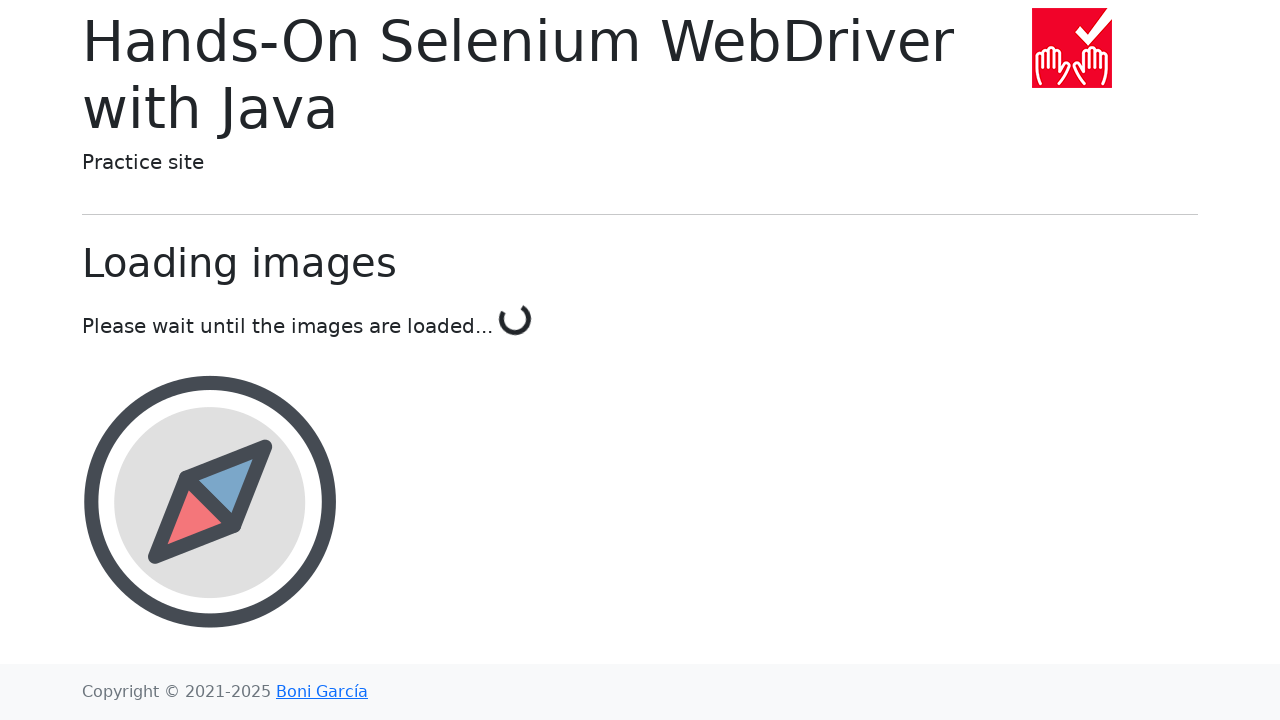

Waited for landscape image to be visible
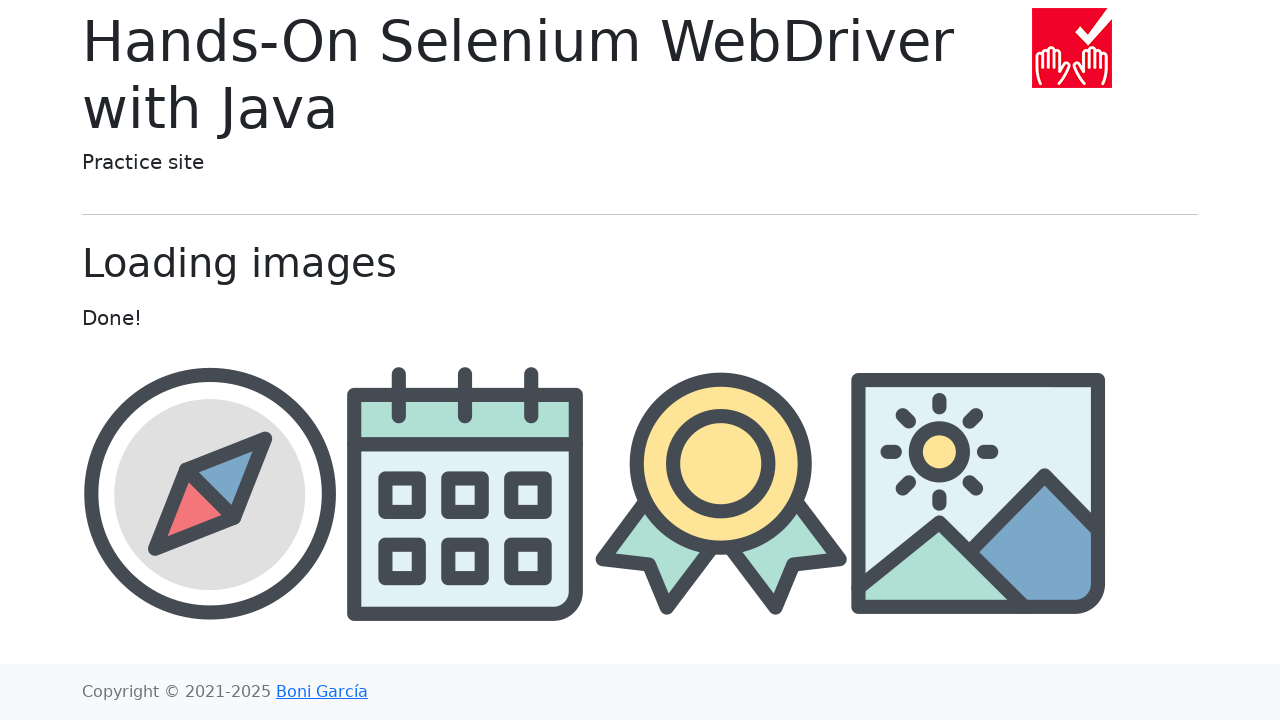

Located award image element
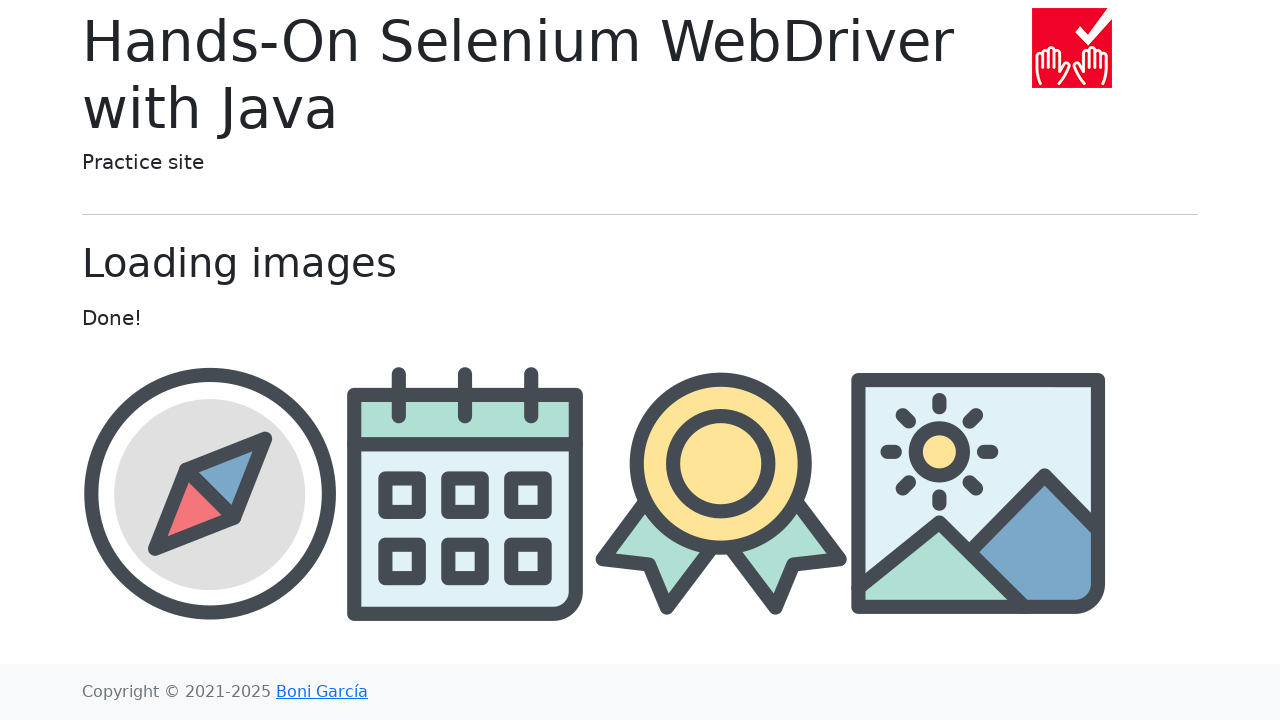

Retrieved src attribute from award image element
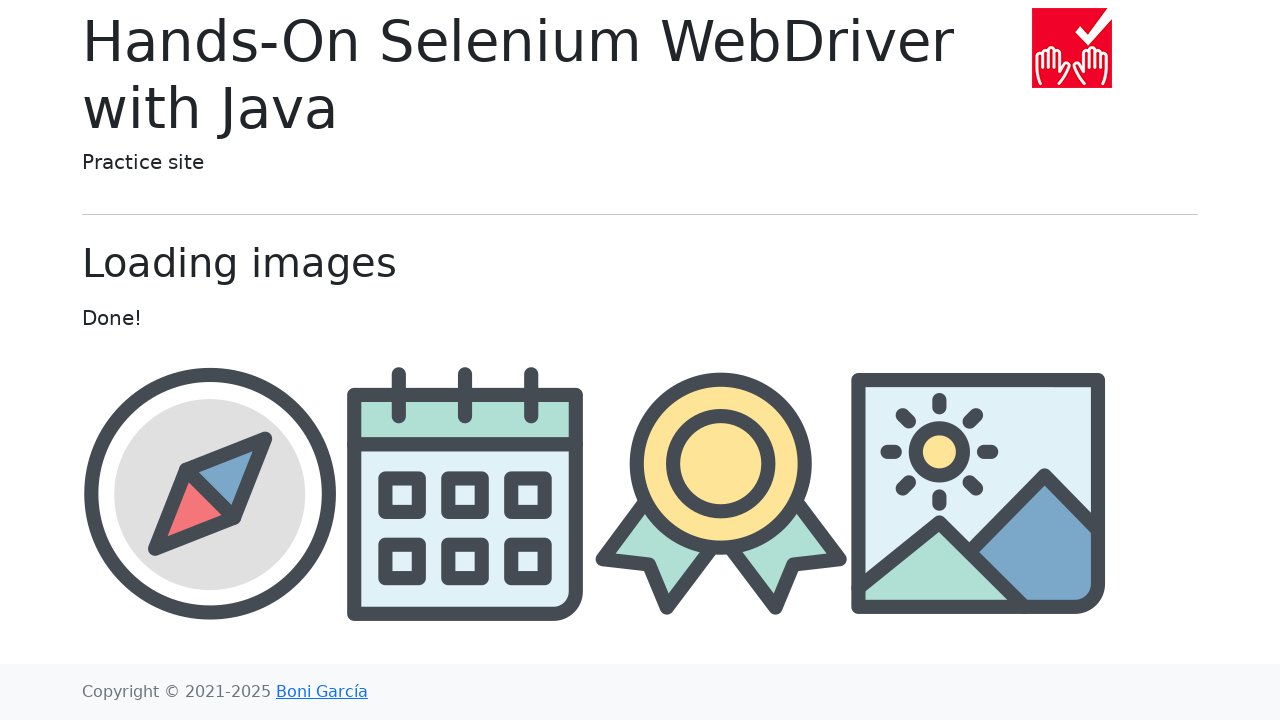

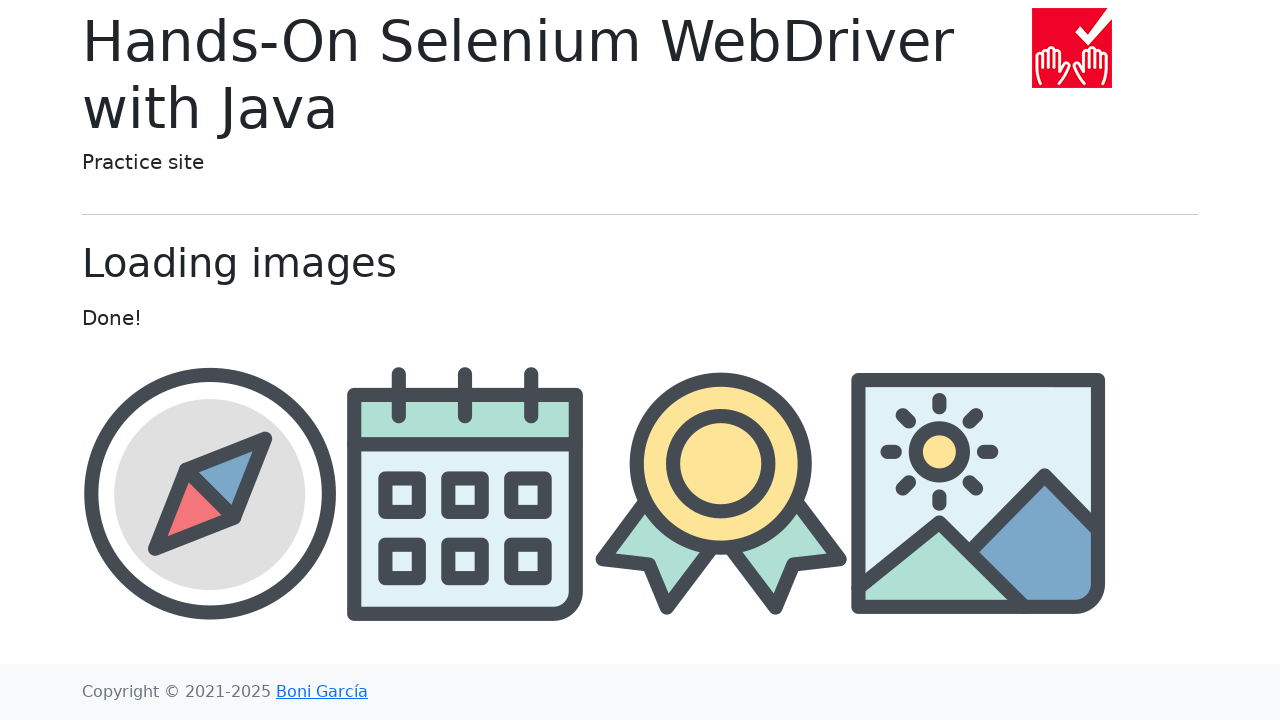